Tests JavaScript alert handling by clicking the first alert button, accepting the alert, and verifying the result message

Starting URL: http://the-internet.herokuapp.com/javascript_alerts

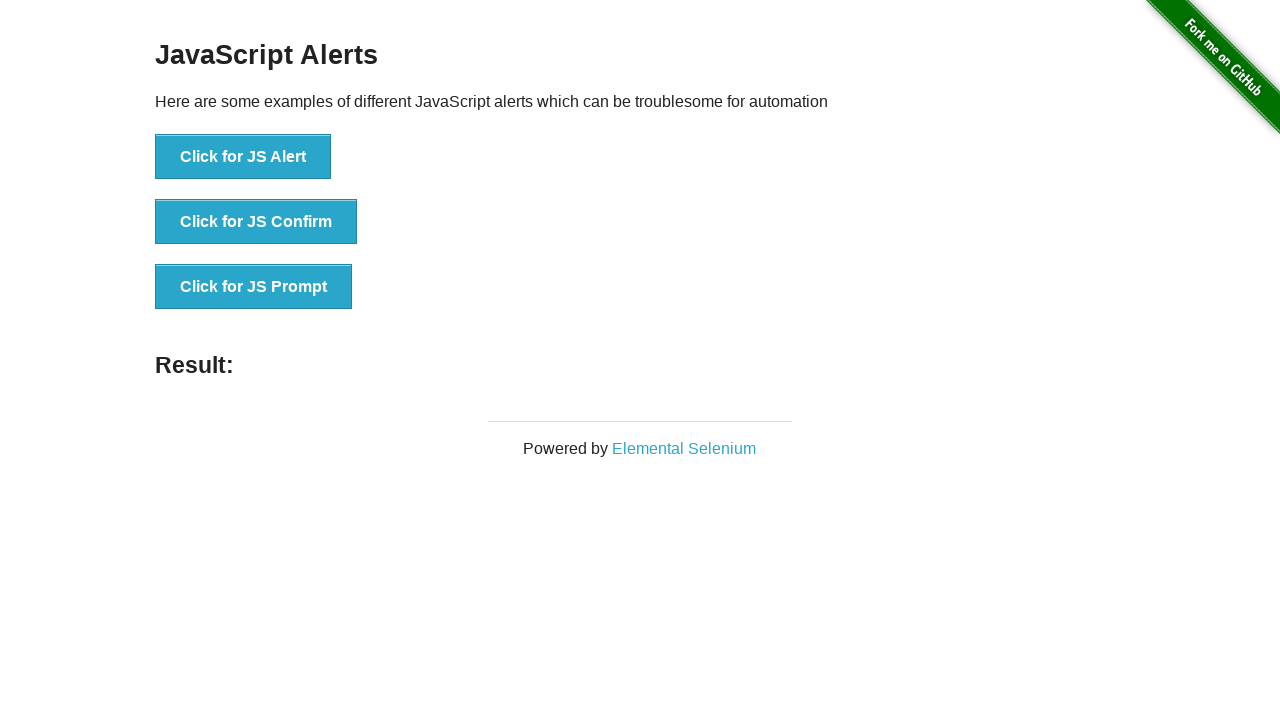

Clicked the first alert button at (243, 157) on xpath=//button[@onclick='jsAlert()']
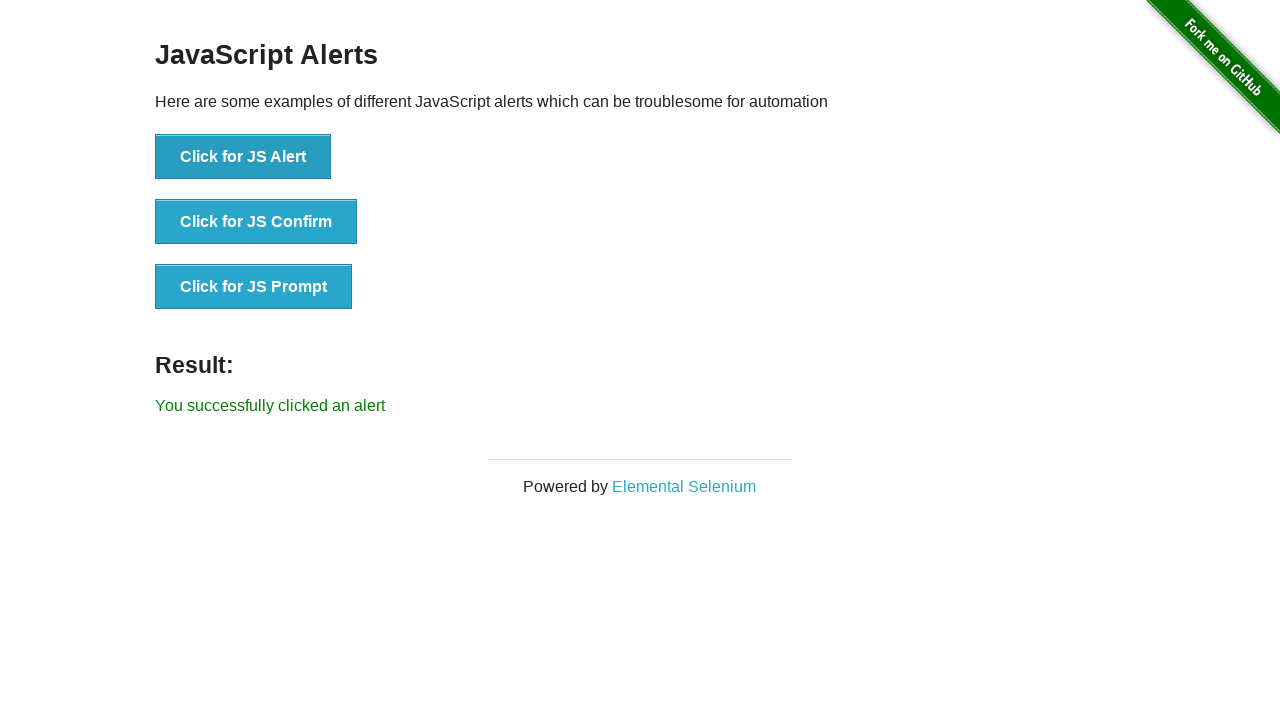

Set up dialog handler to accept alerts
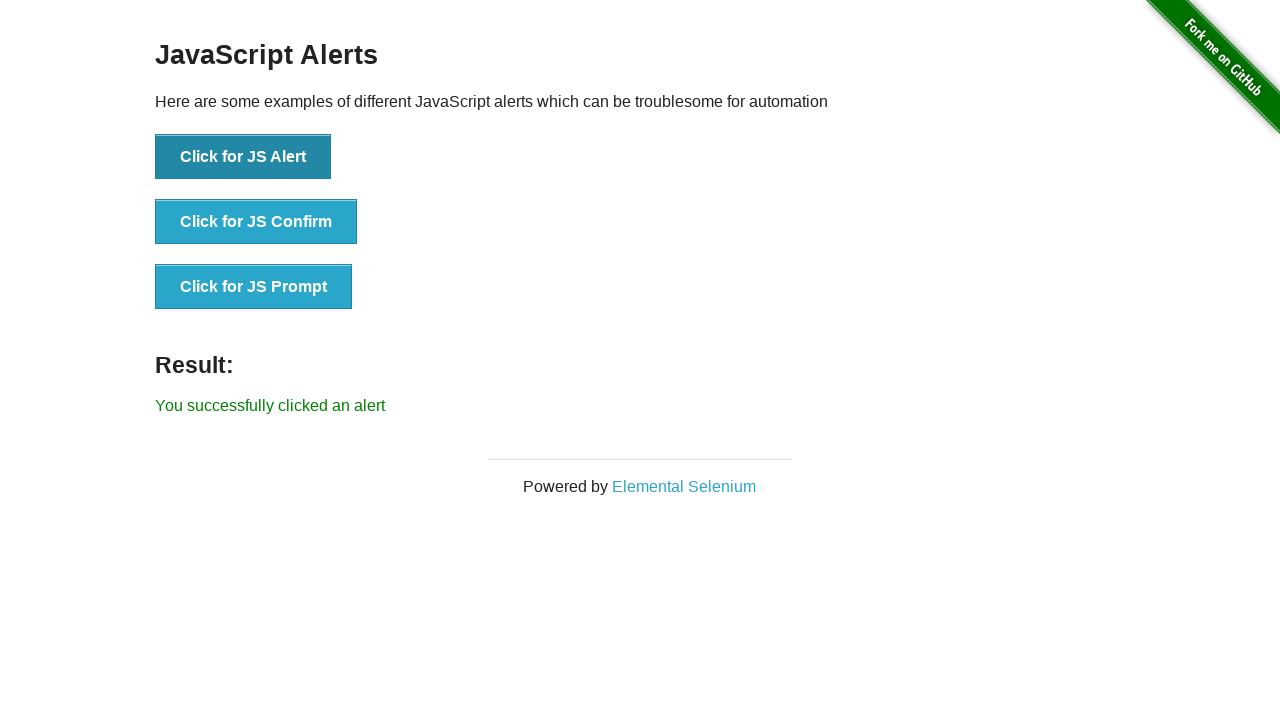

Result message element appeared
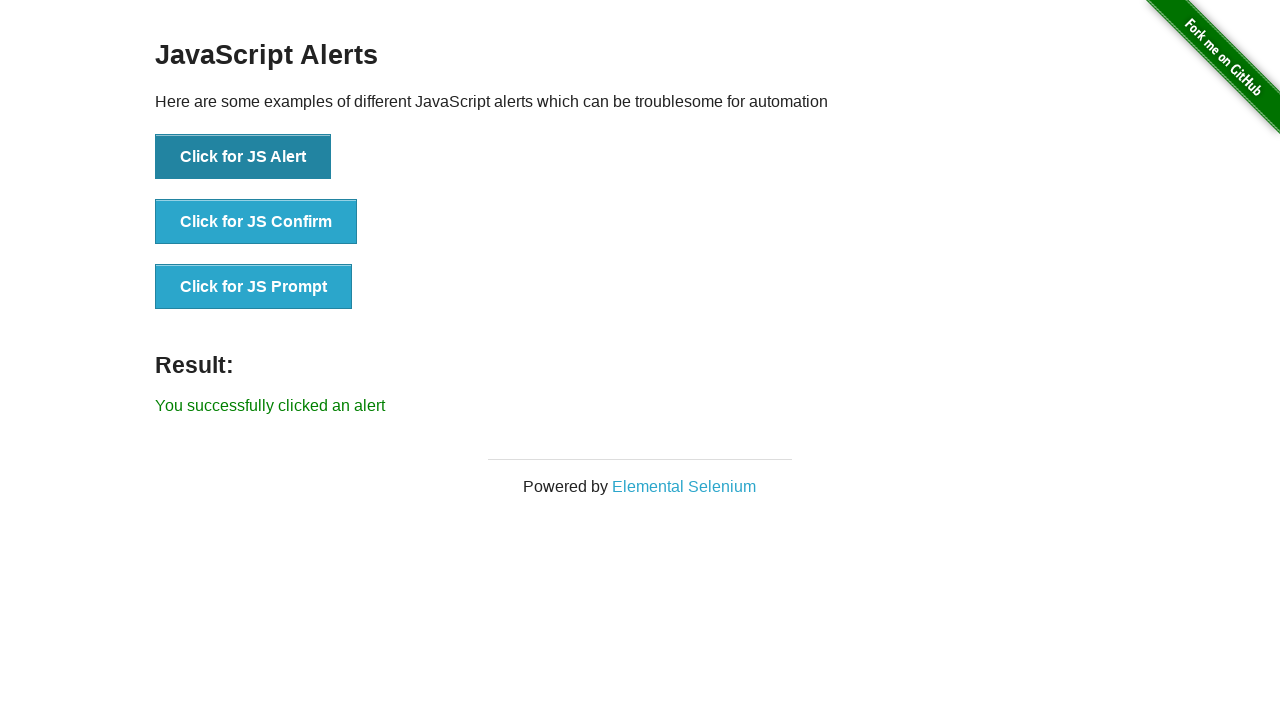

Retrieved result message text
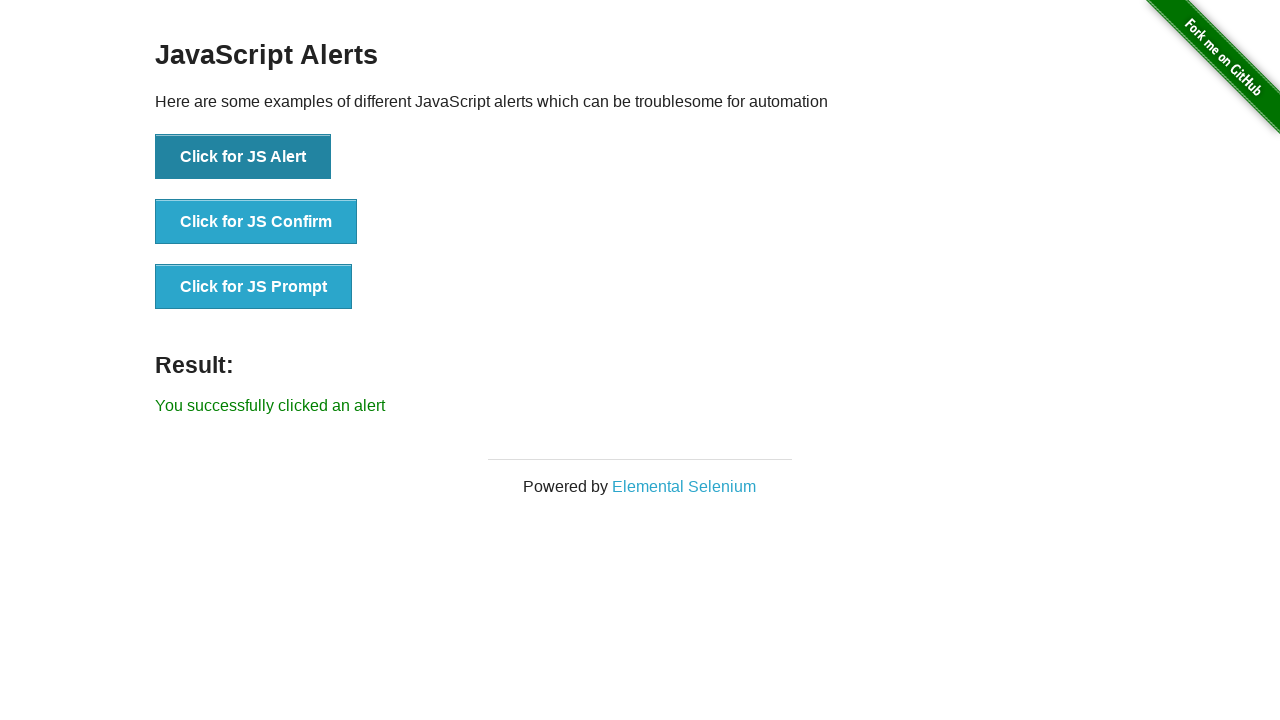

Verified result message is 'You successfully clicked an alert'
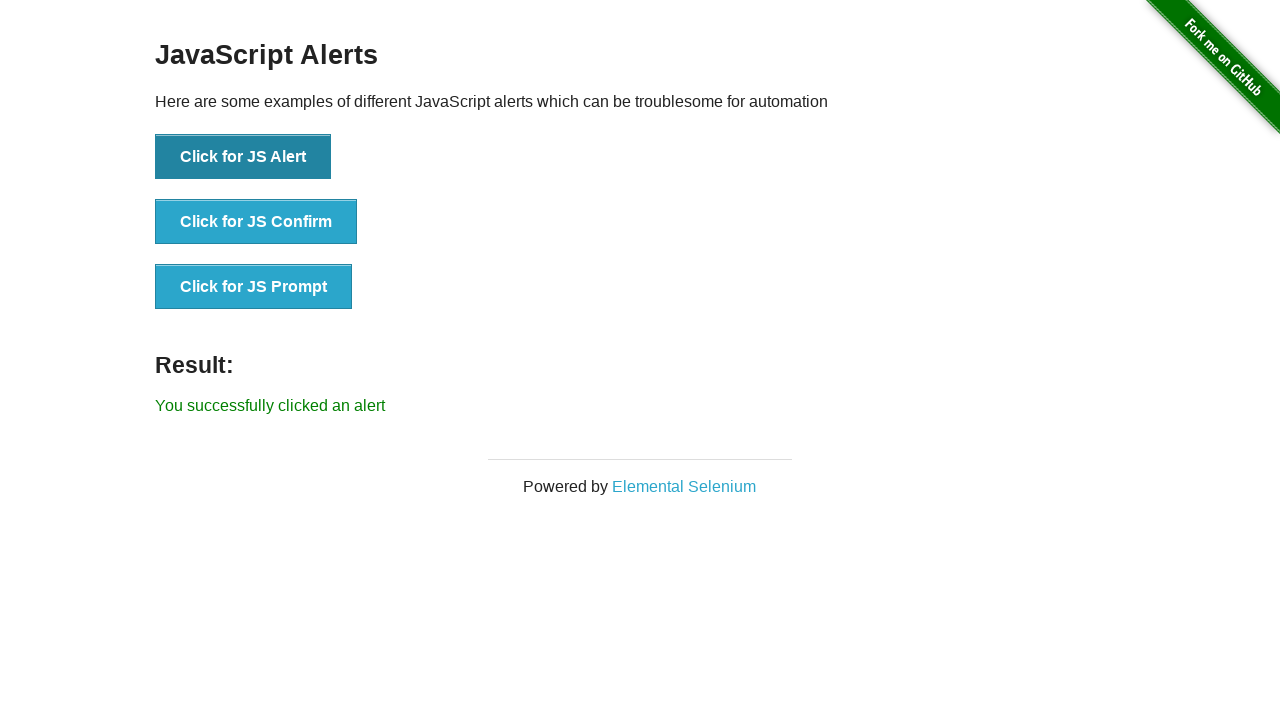

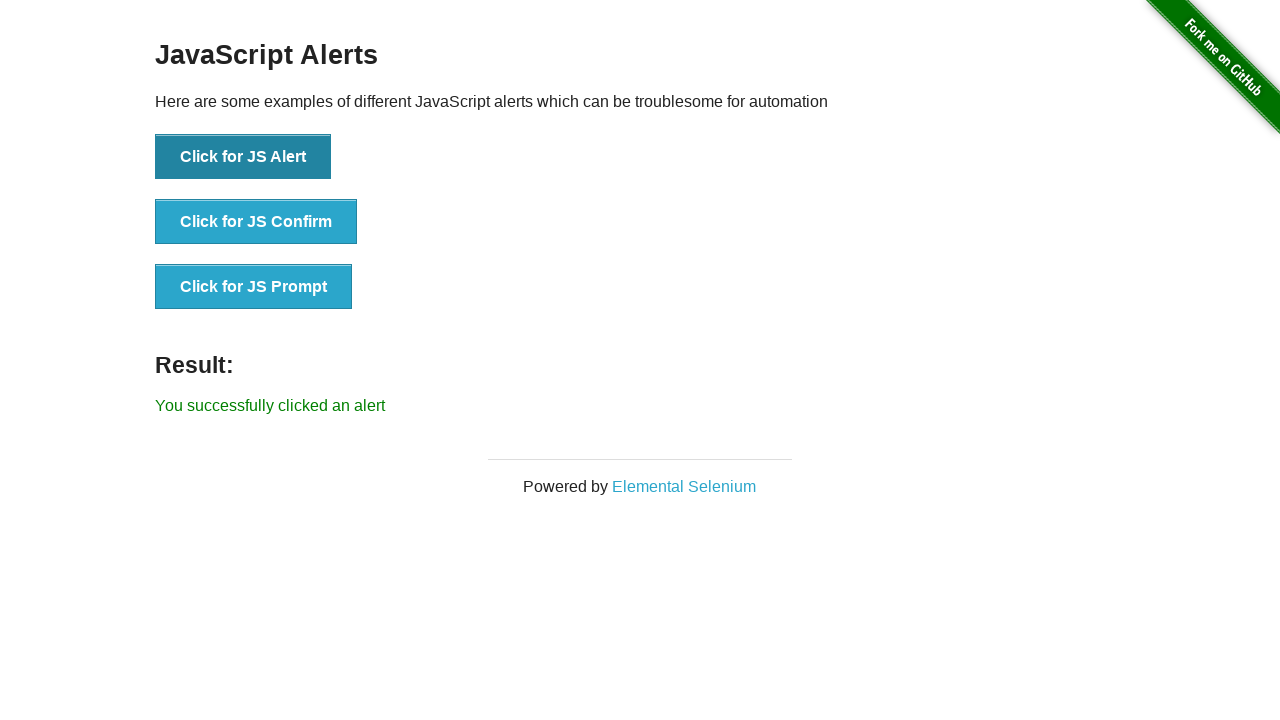